Tests double-click functionality on a button element to verify the interaction works correctly

Starting URL: https://demoqa.com/buttons

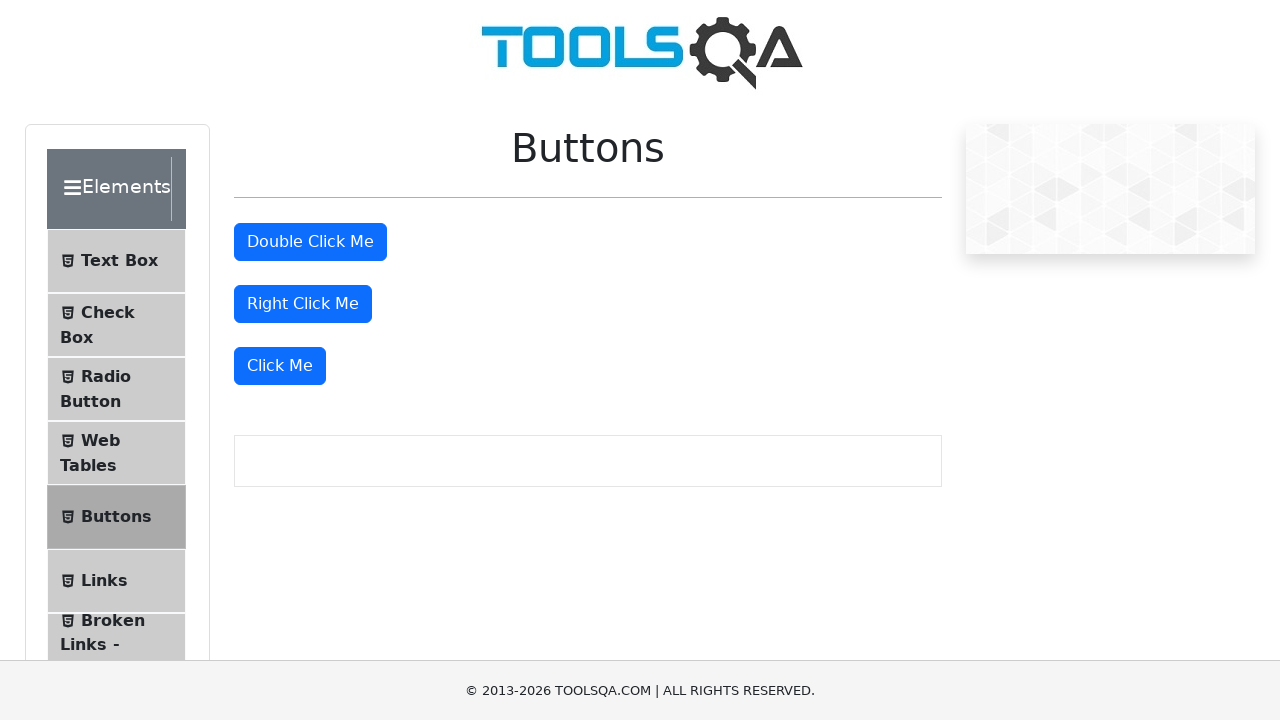

Located the double-click button element
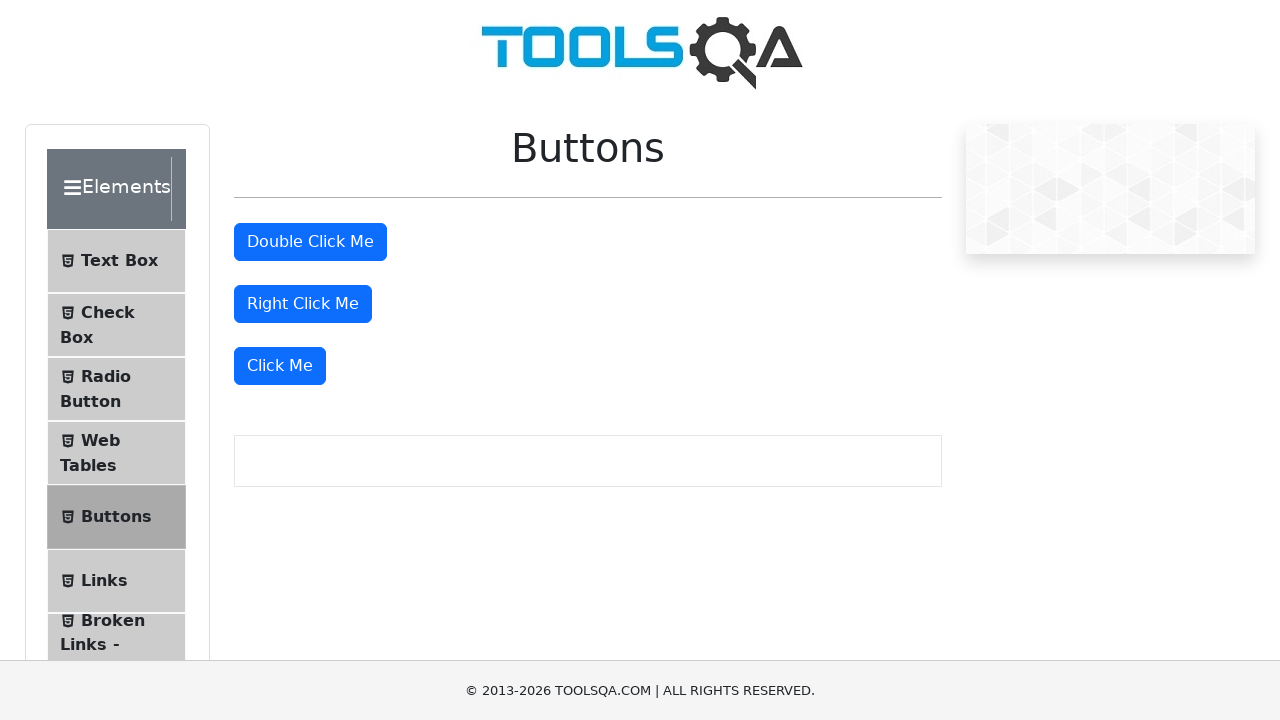

Performed double-click action on the button at (310, 242) on xpath=//*[@id='doubleClickBtn']
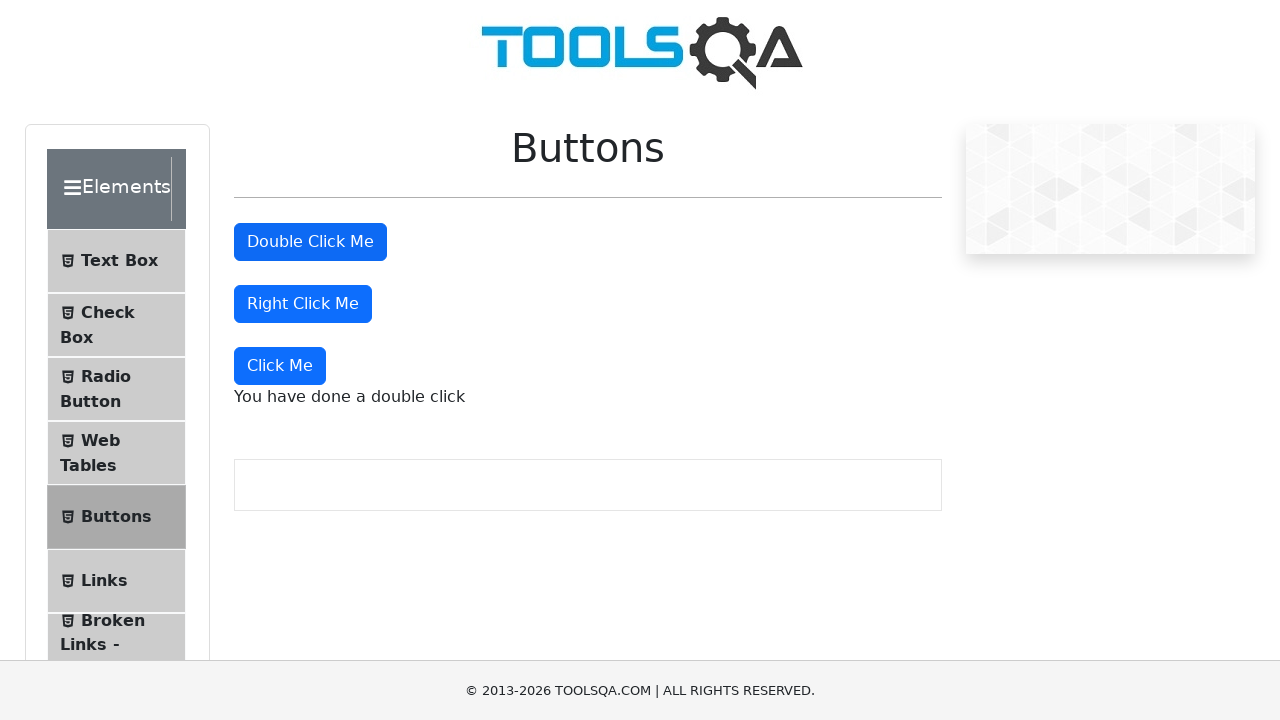

Waited for double-click action to complete and result to be visible
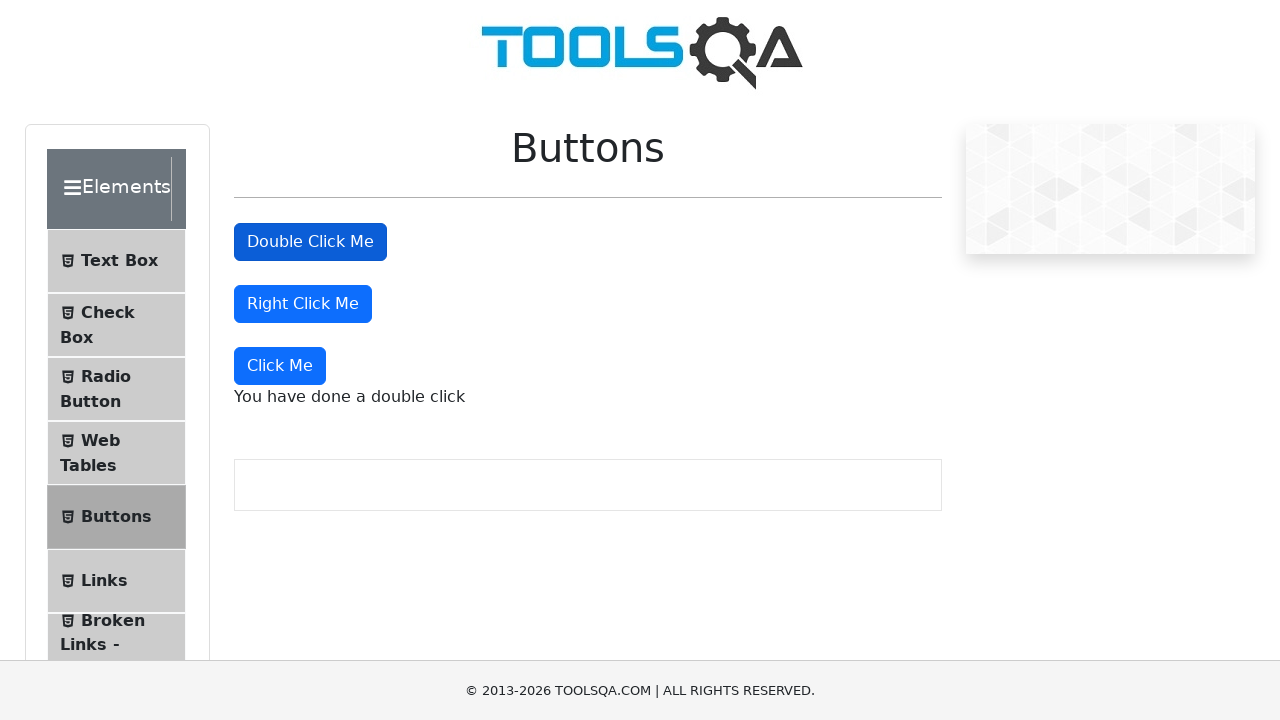

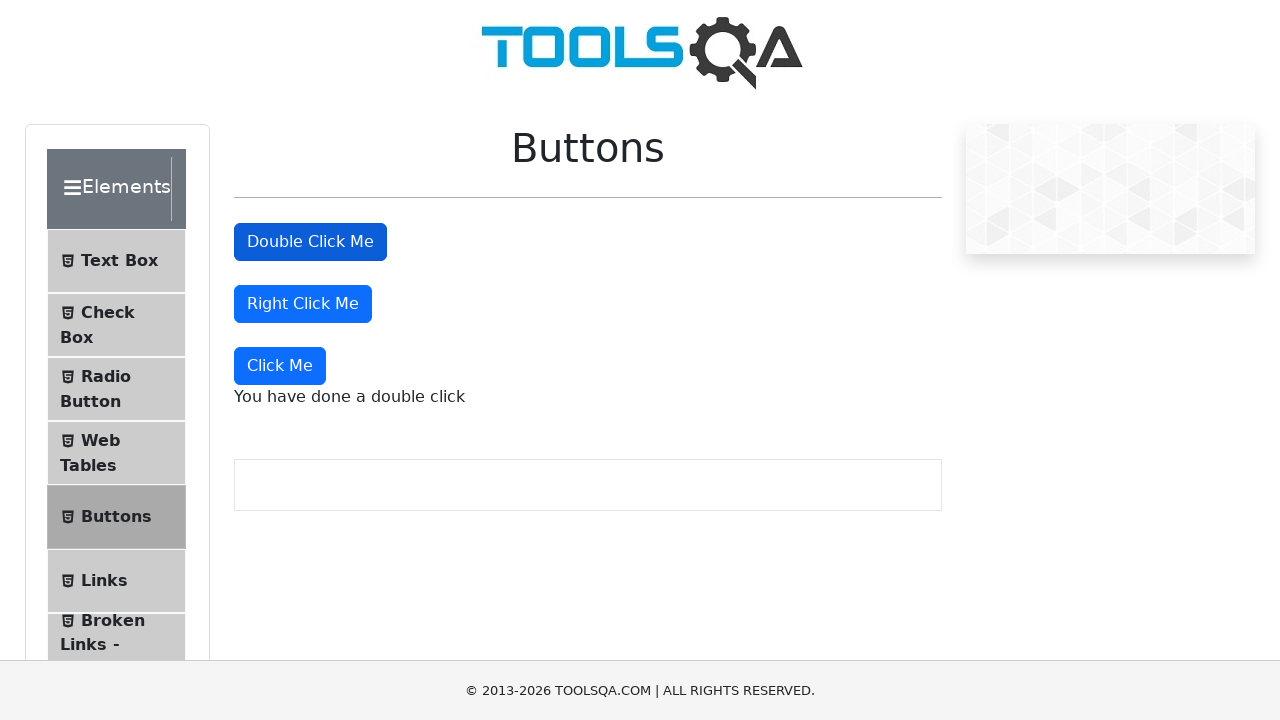